Tests navigation menu hover interactions by moving the mouse over different menu items including Company, Home, Products, Industries, and Knowledge sections

Starting URL: https://daviktapes.com/

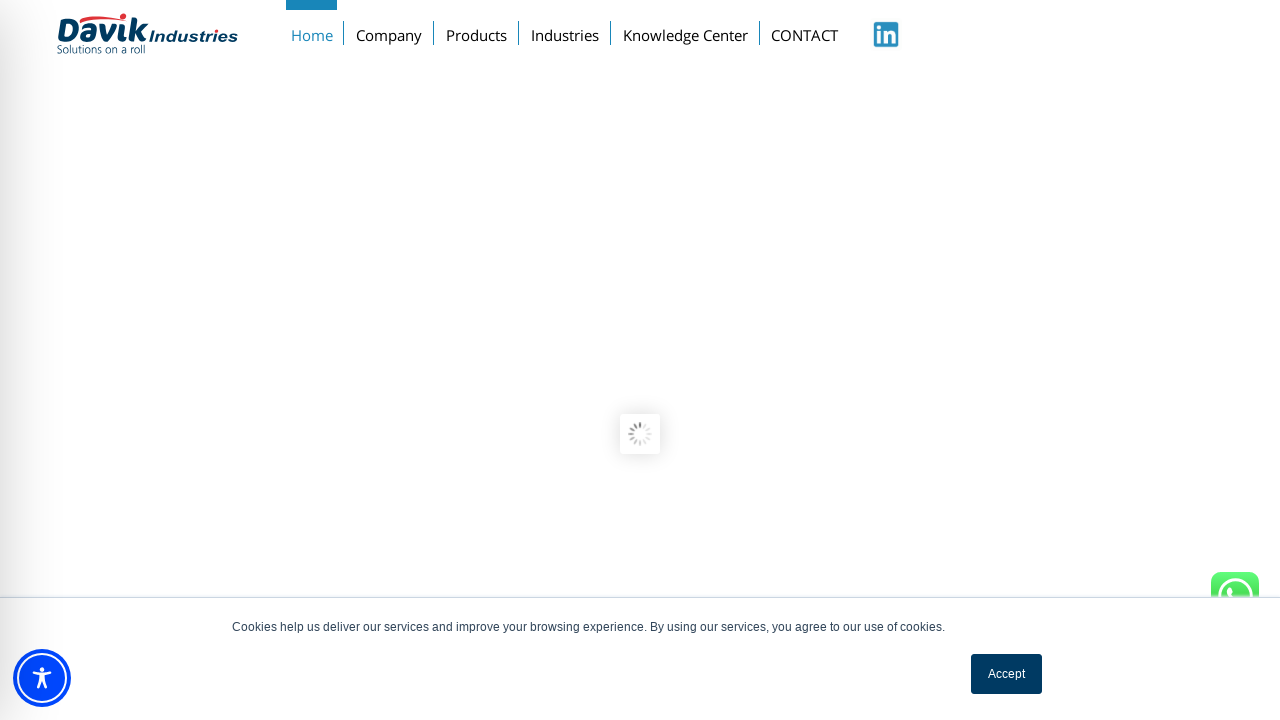

Hovered over Company menu item at (389, 31) on xpath=//*[text()='Company']
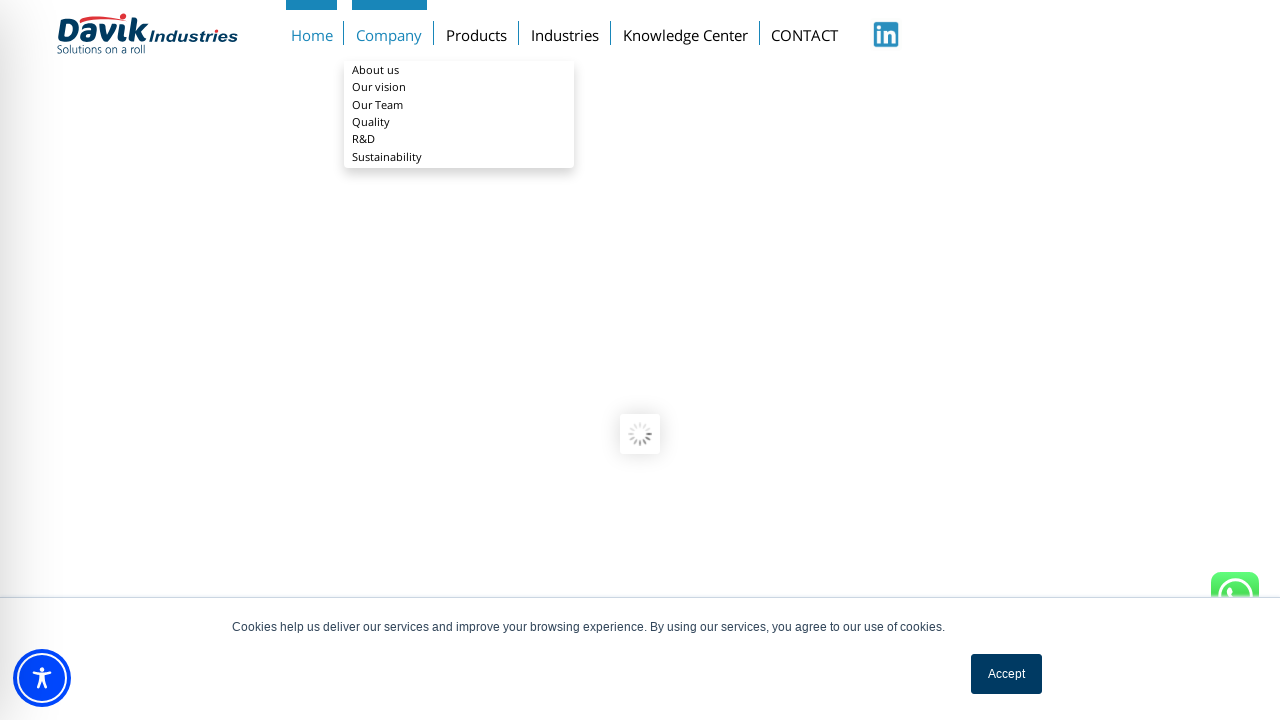

Company menu item selector confirmed
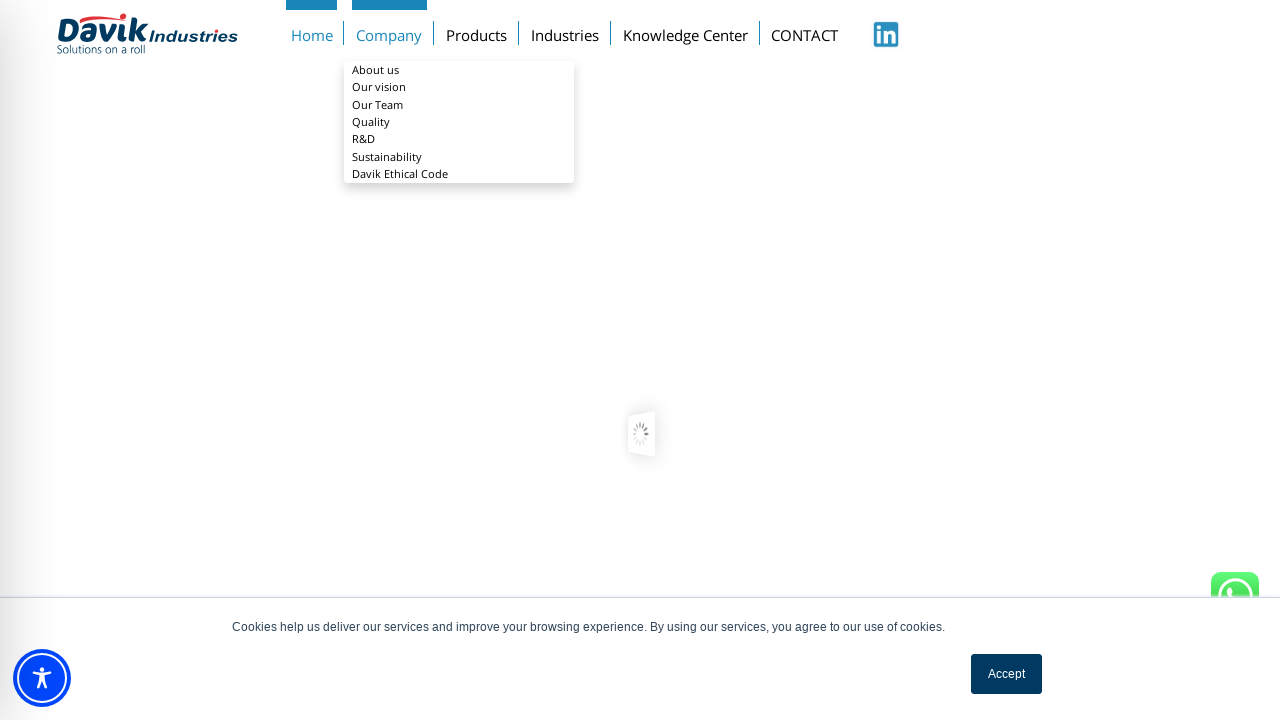

Hovered over Home menu item at (312, 31) on xpath=//*[text()='Home']
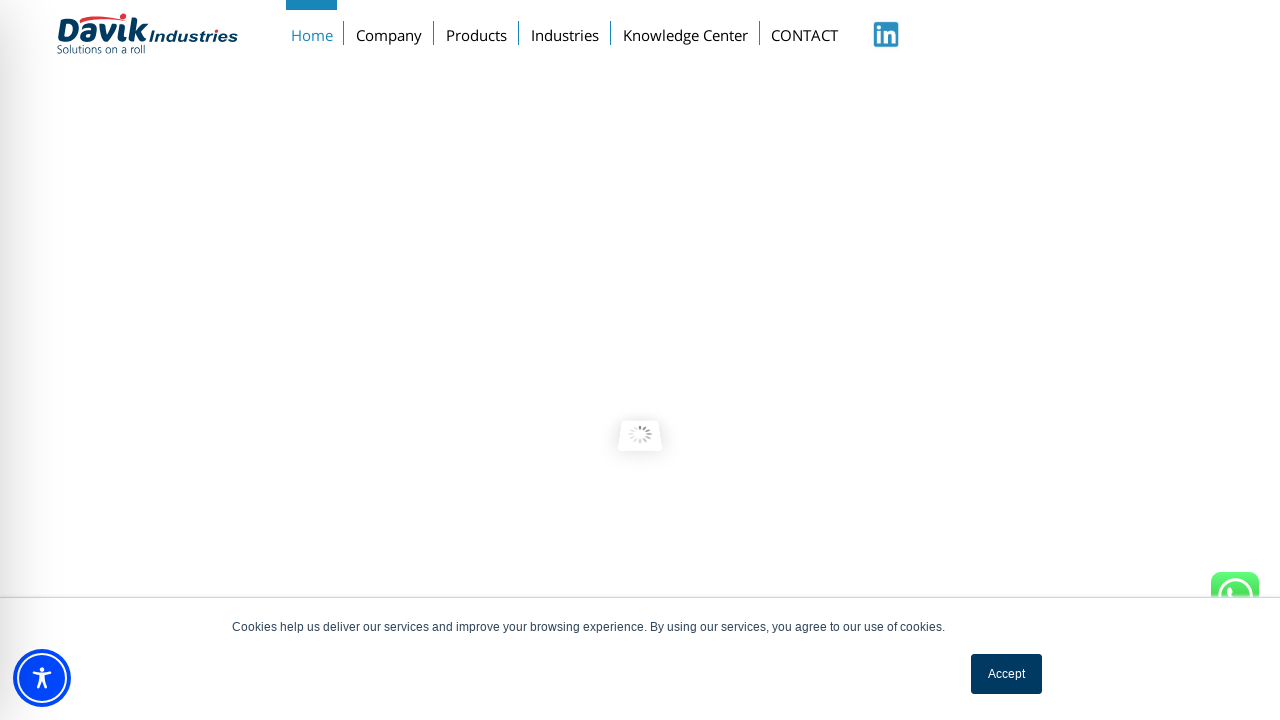

Home menu item selector confirmed
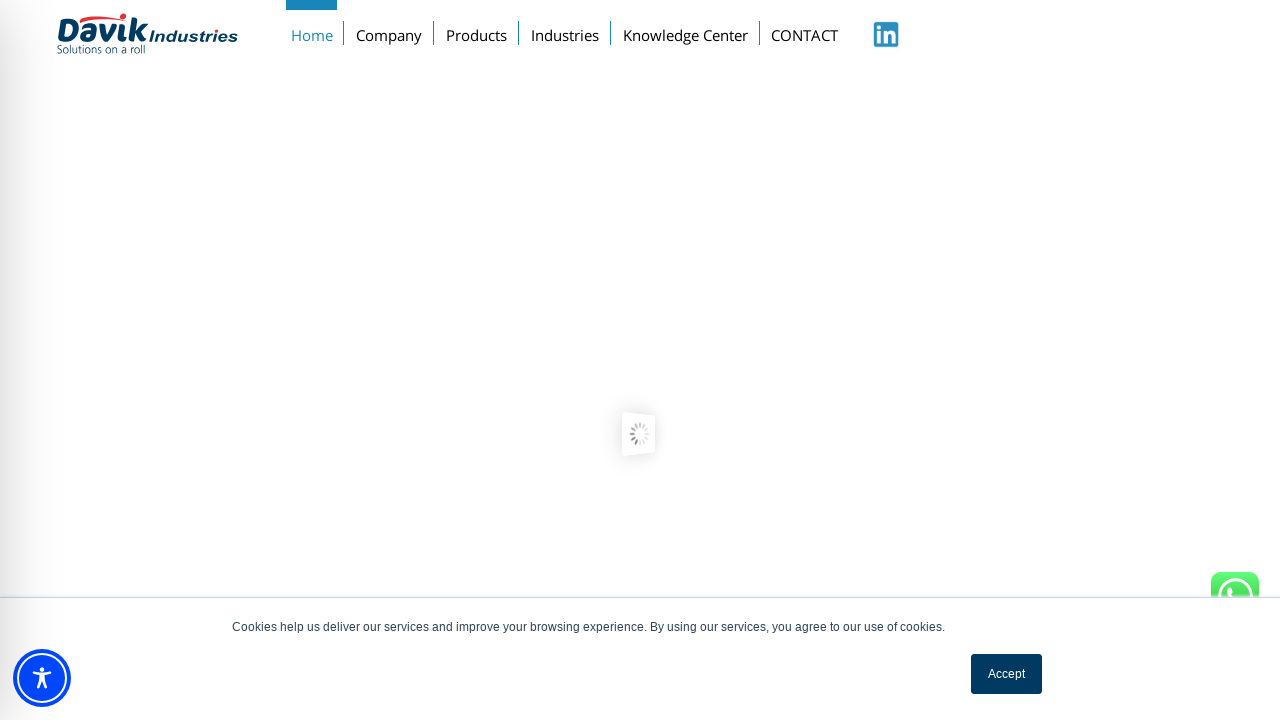

Hovered over Products menu item at (477, 31) on xpath=//*[text()='Products']
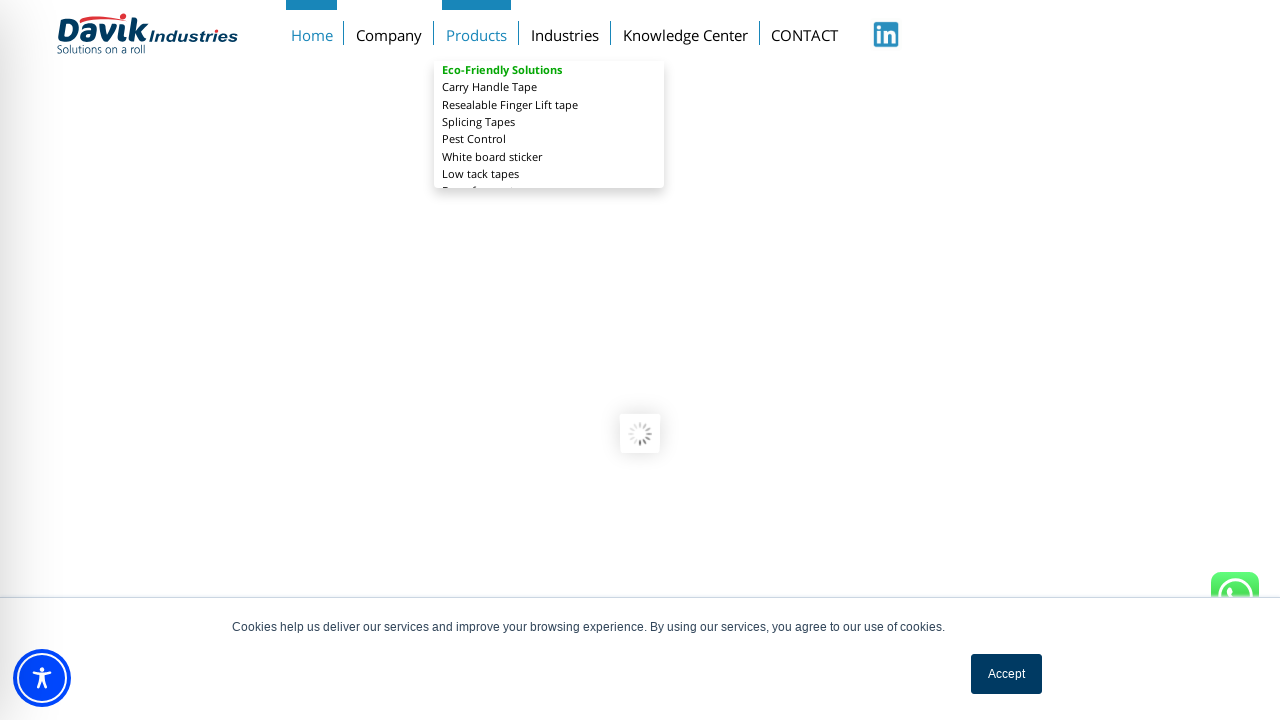

Products menu item selector confirmed
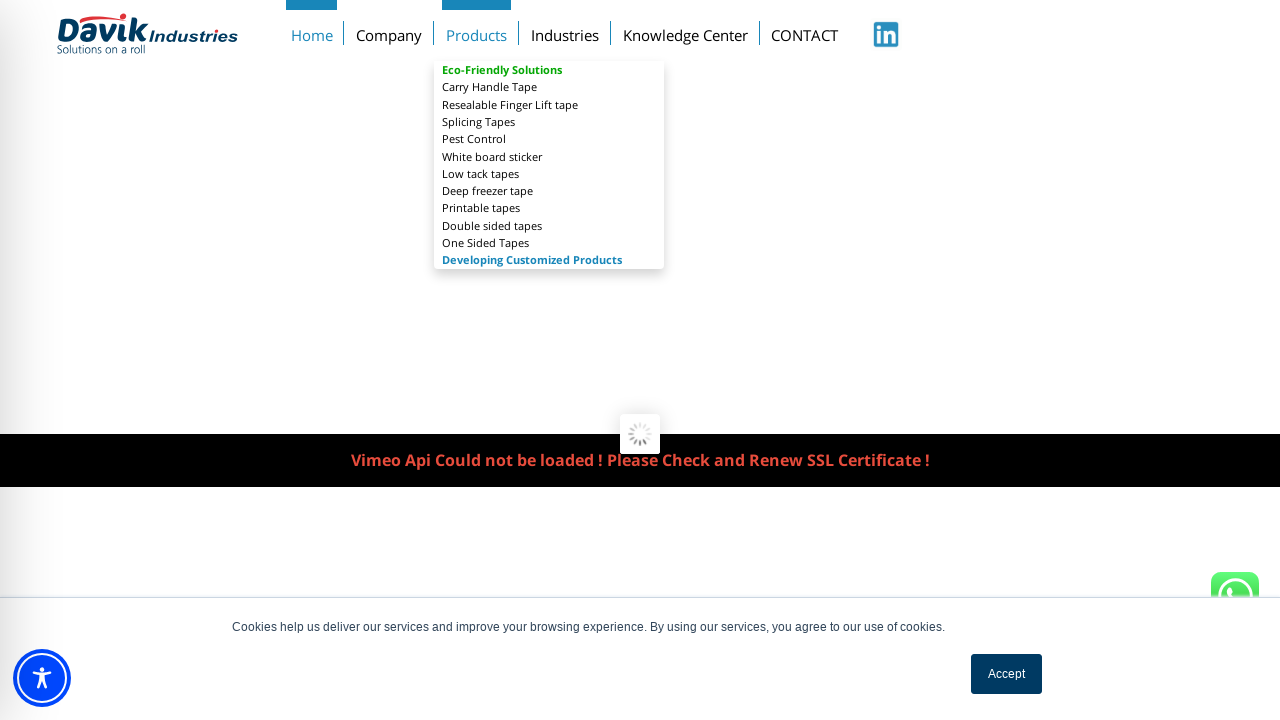

Hovered over Industries menu item at (565, 31) on xpath=//*[text()='Industries']
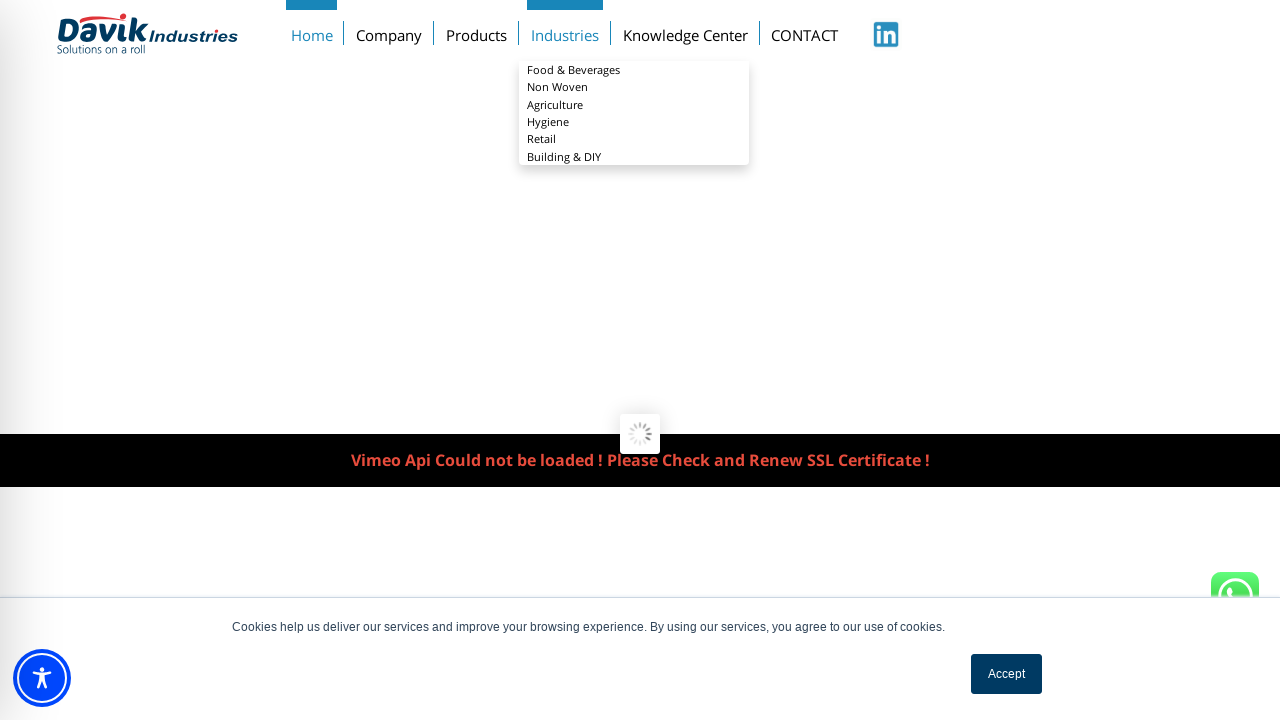

Industries menu item selector confirmed
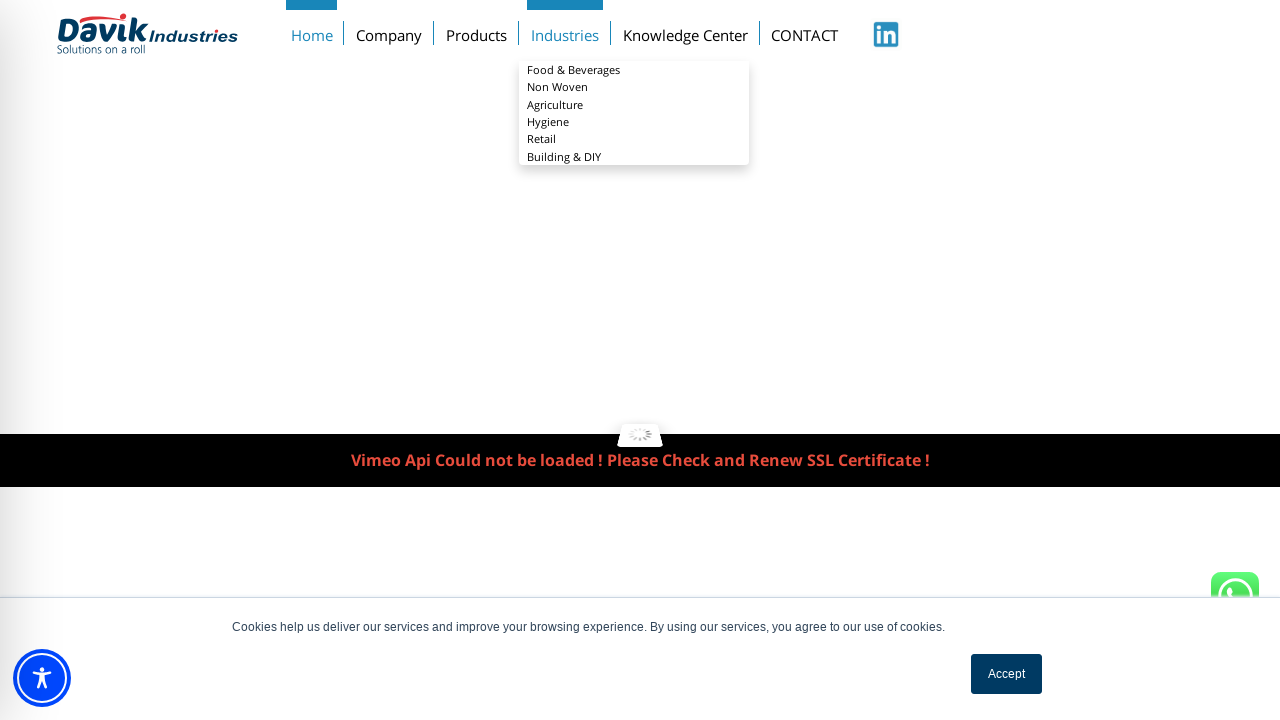

Hovered over Knowledge menu item at (685, 31) on xpath=//*[@id='menu-item-132']//following-sibling::*[@id='menu-item-2552']
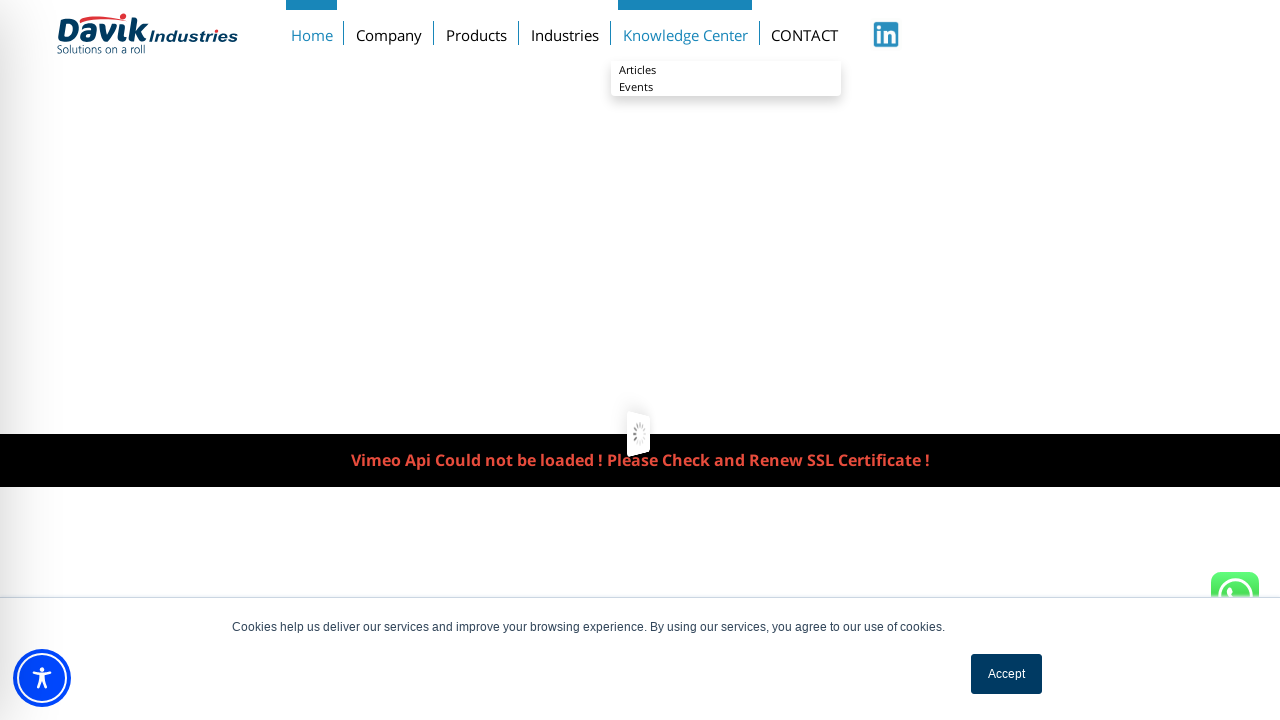

Knowledge menu item selector confirmed
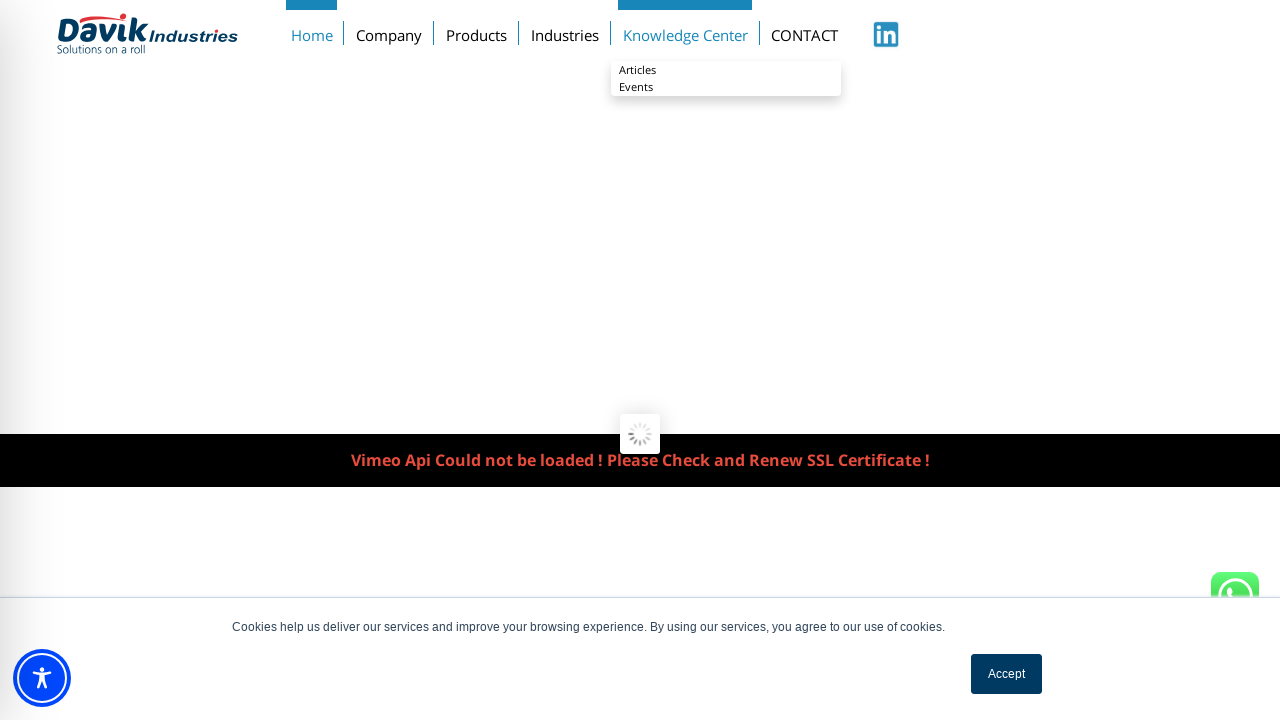

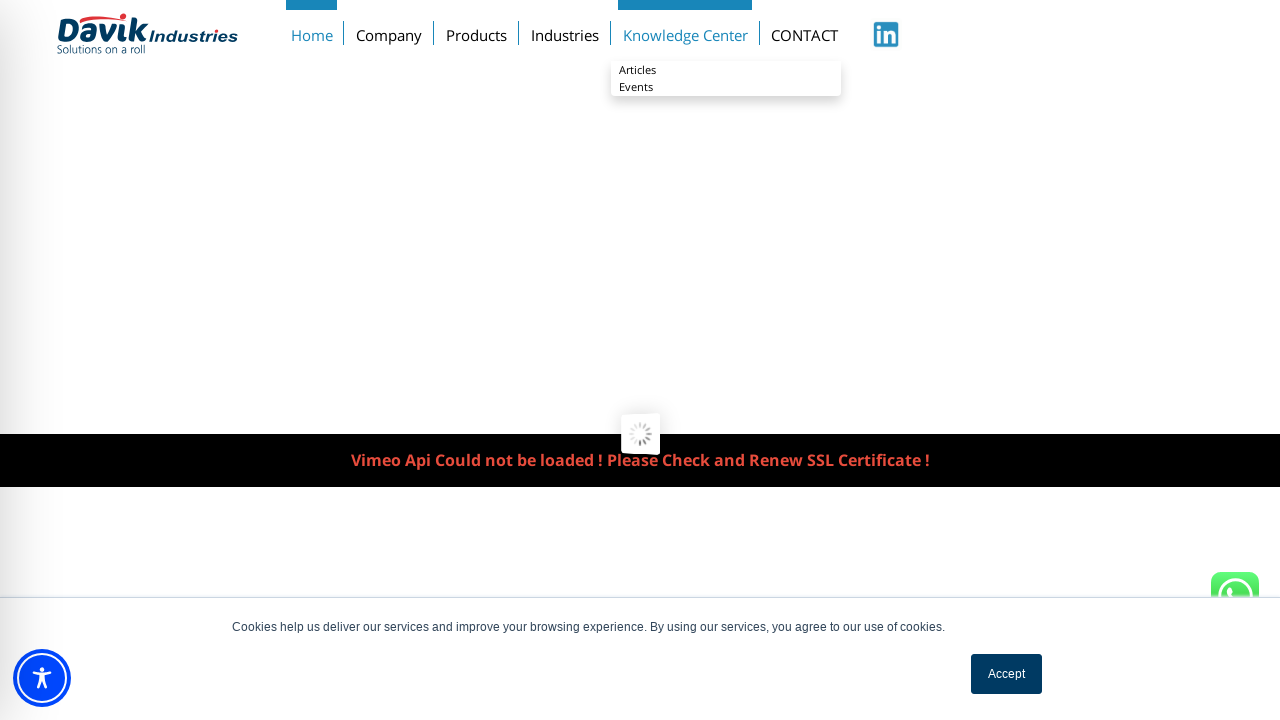